Tests dropdown functionality by selecting options from a currency dropdown using different selection methods (visible text, index, and value)

Starting URL: https://rahulshettyacademy.com/dropdownsPractise/

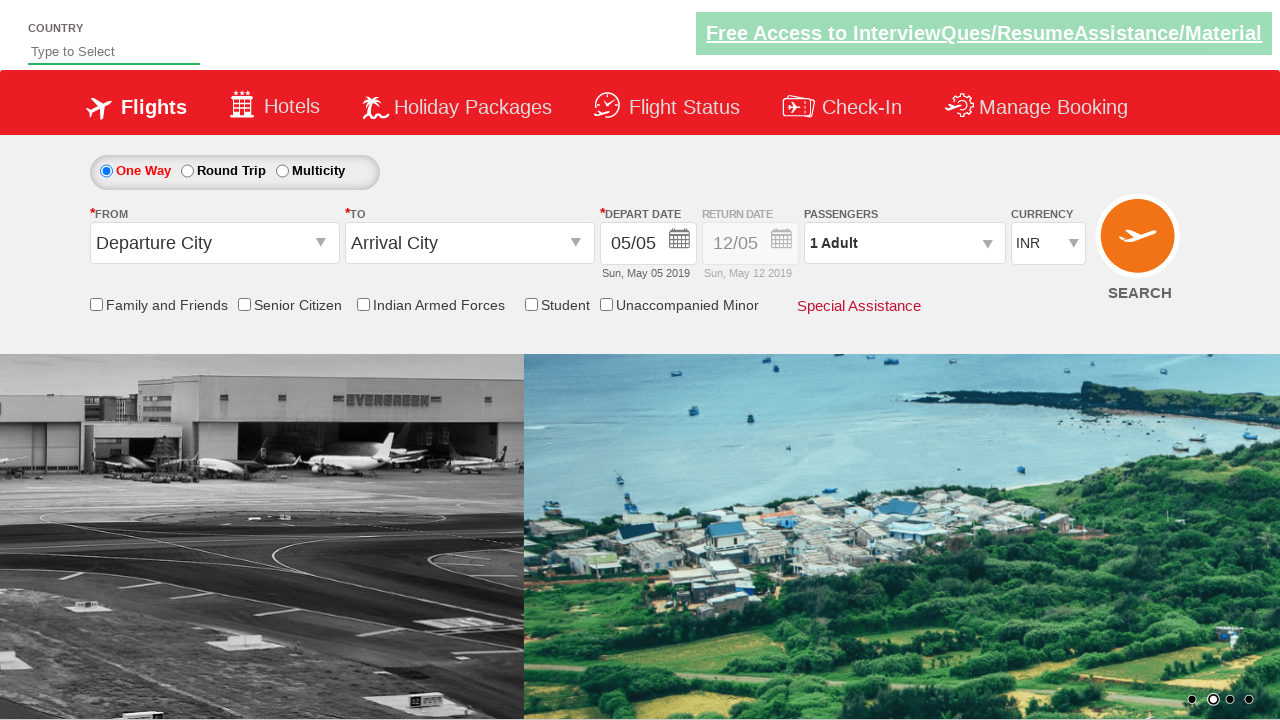

Currency dropdown became visible
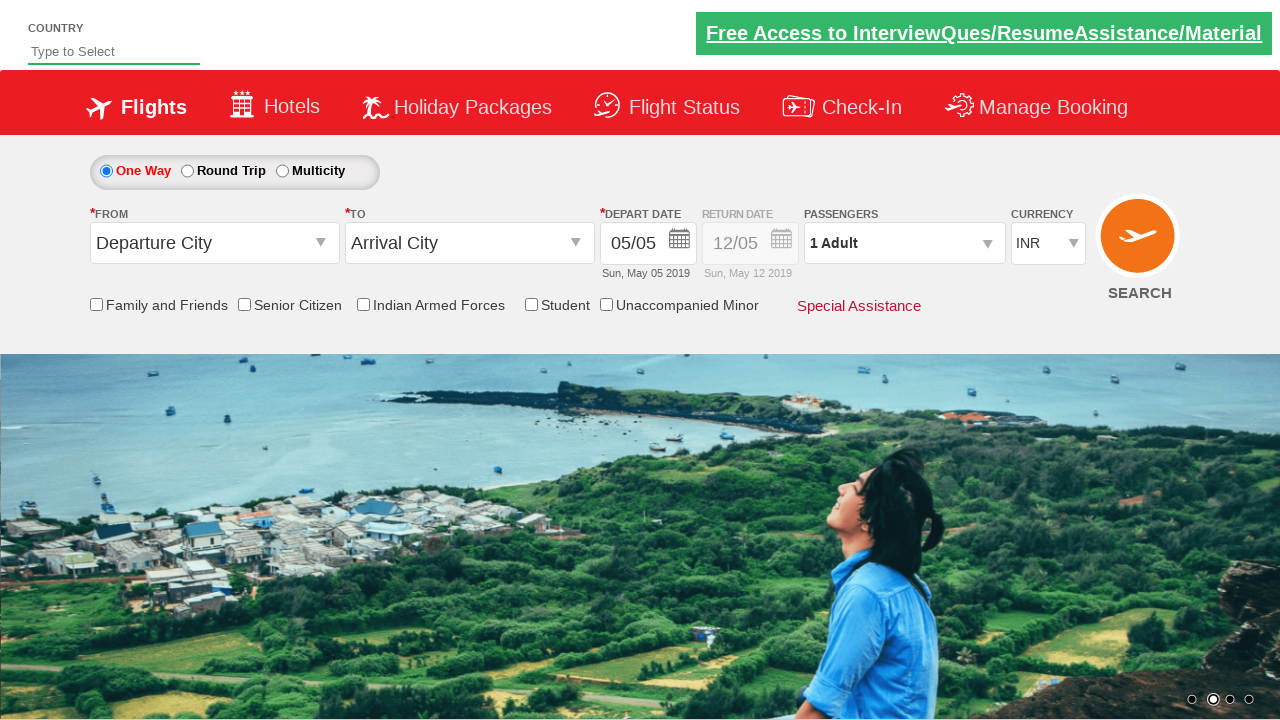

Selected USD from currency dropdown by visible text on #ctl00_mainContent_DropDownListCurrency
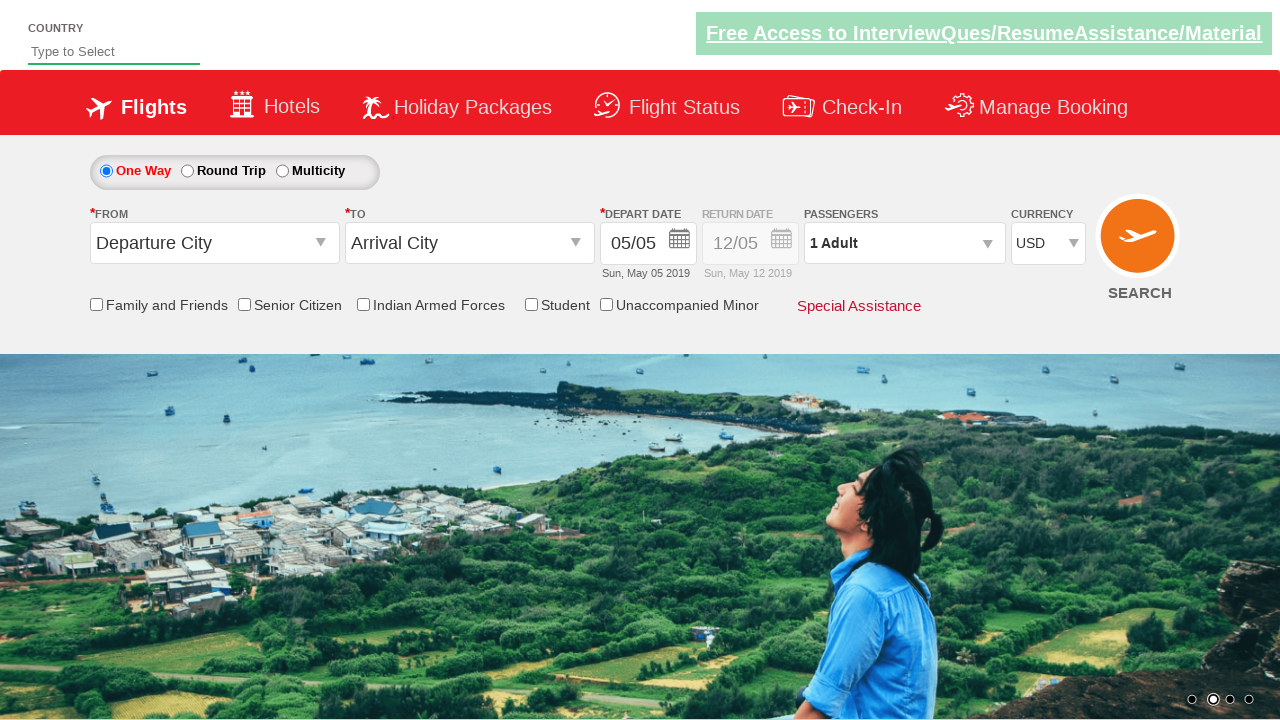

Selected dropdown option at index 2 (third option) on #ctl00_mainContent_DropDownListCurrency
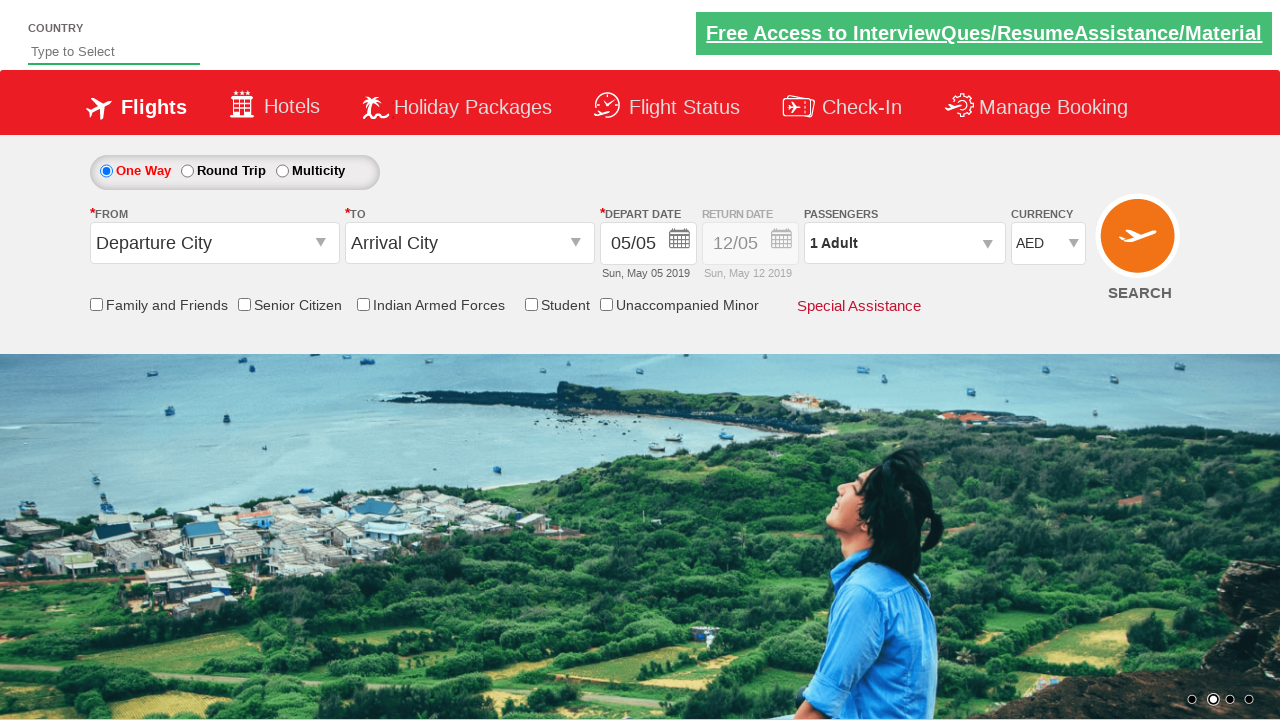

Selected INR from currency dropdown by value on #ctl00_mainContent_DropDownListCurrency
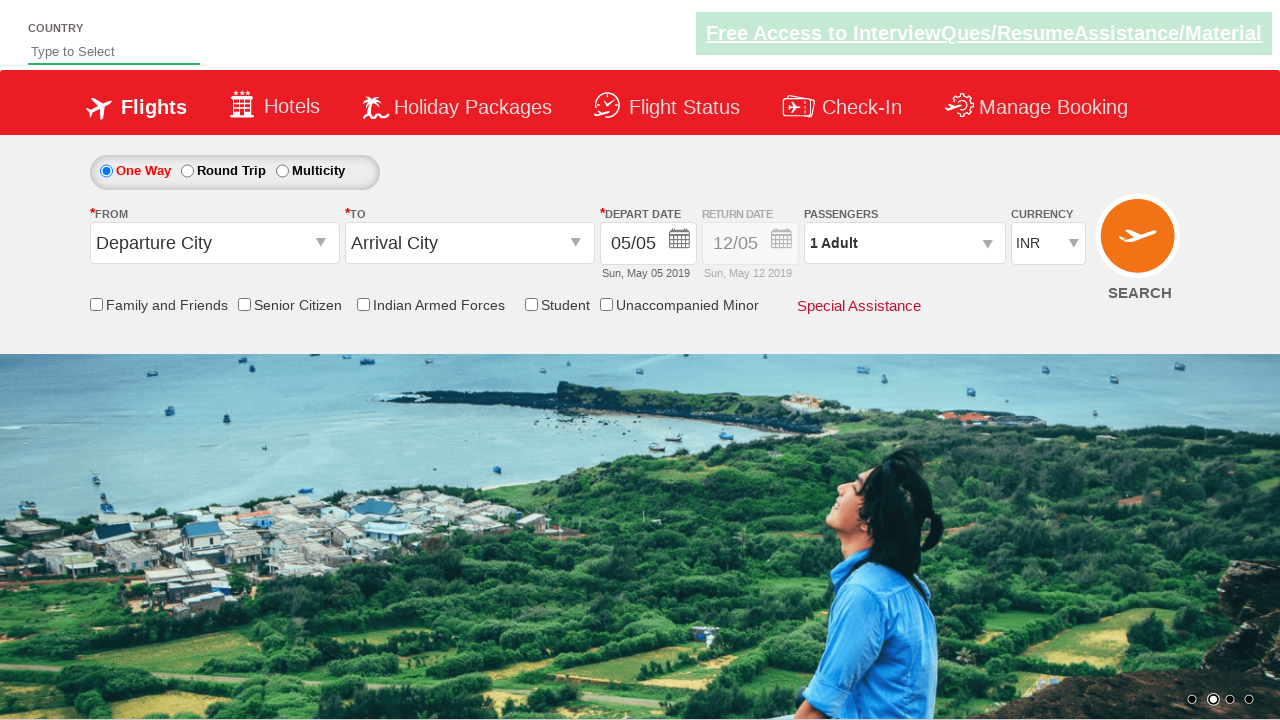

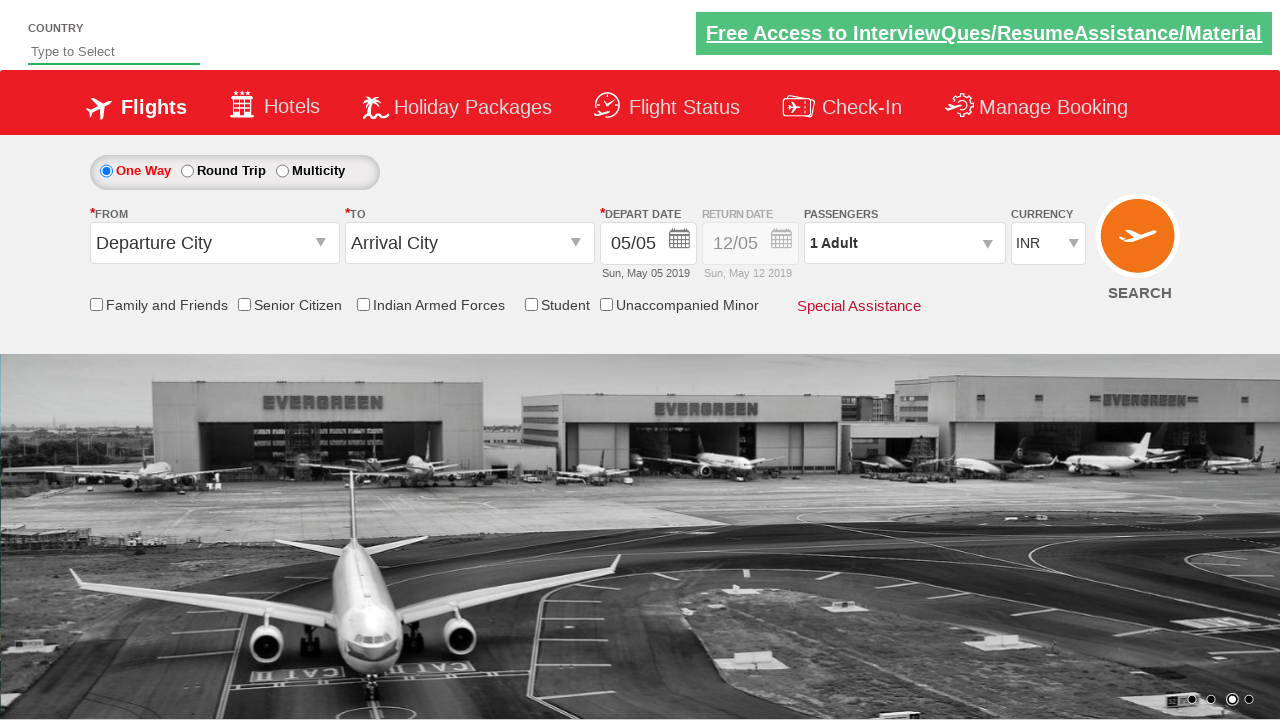